Tests the Automation Exercise website by verifying link count on homepage, navigating to Products page, and checking that a special offer element is visible

Starting URL: https://www.automationexercise.com/

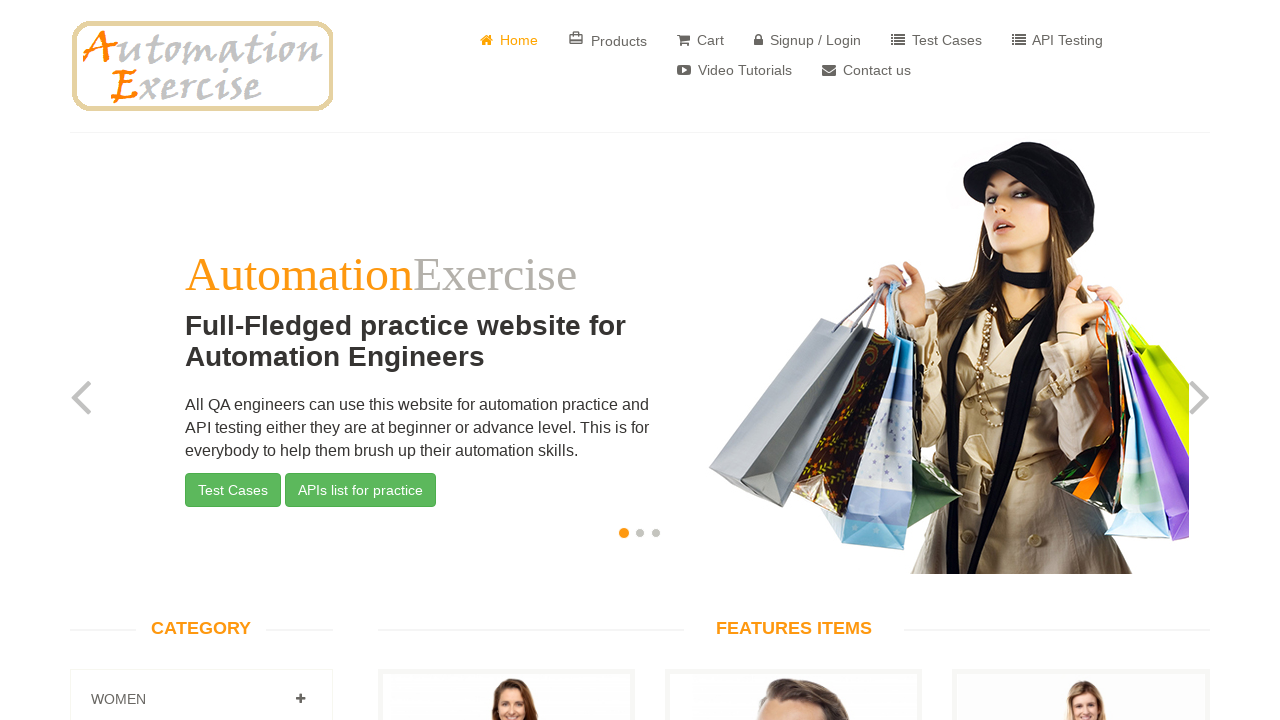

Waited for links to load on homepage
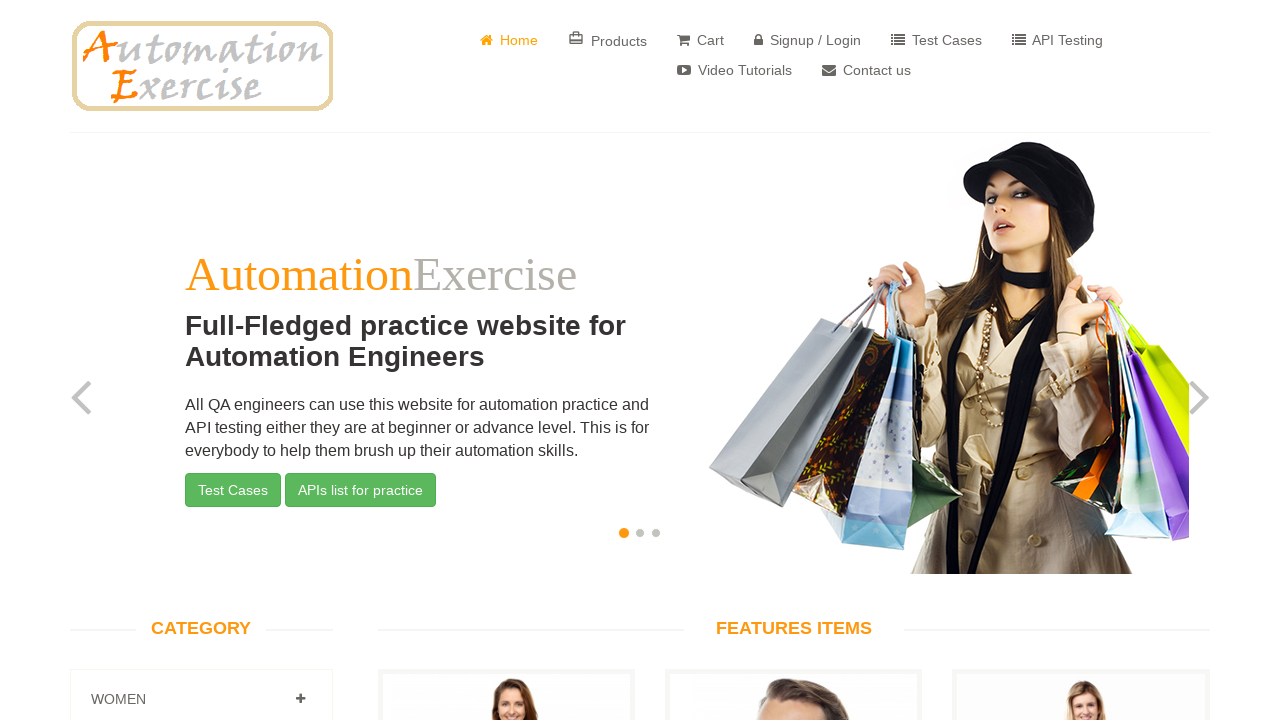

Clicked on Products link at (608, 40) on a:has-text('Products')
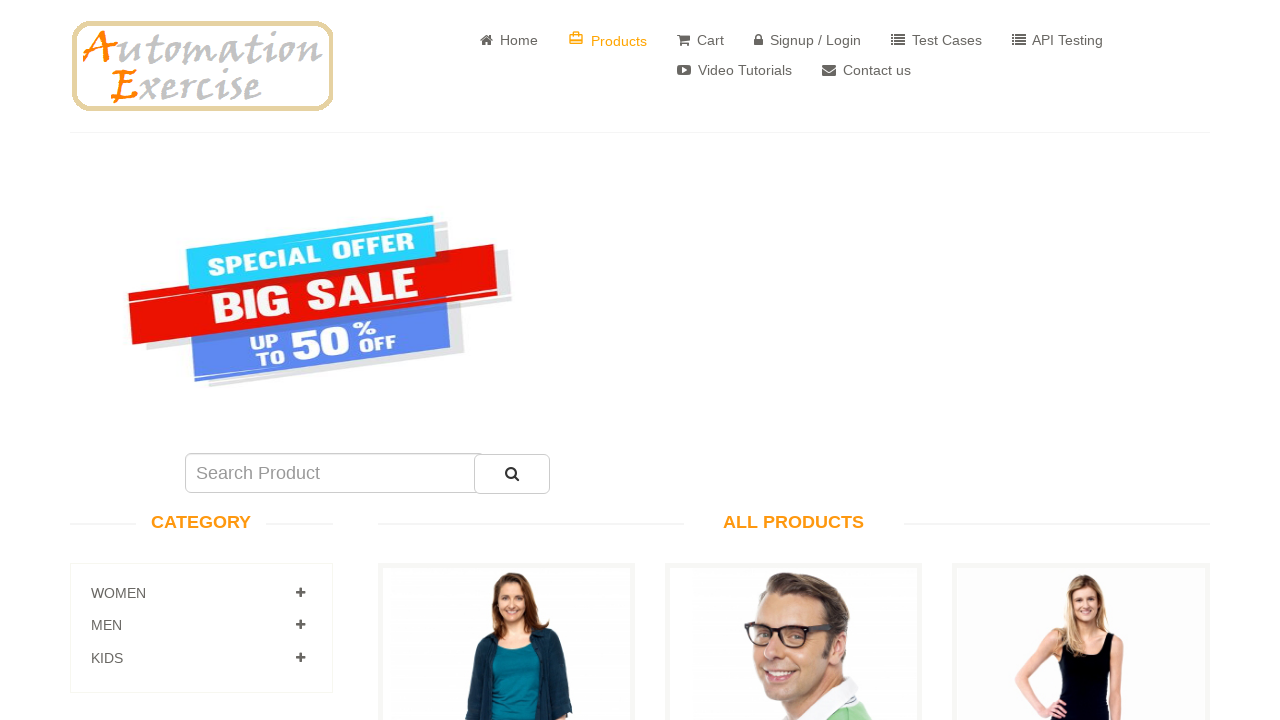

Waited for special offer element to load
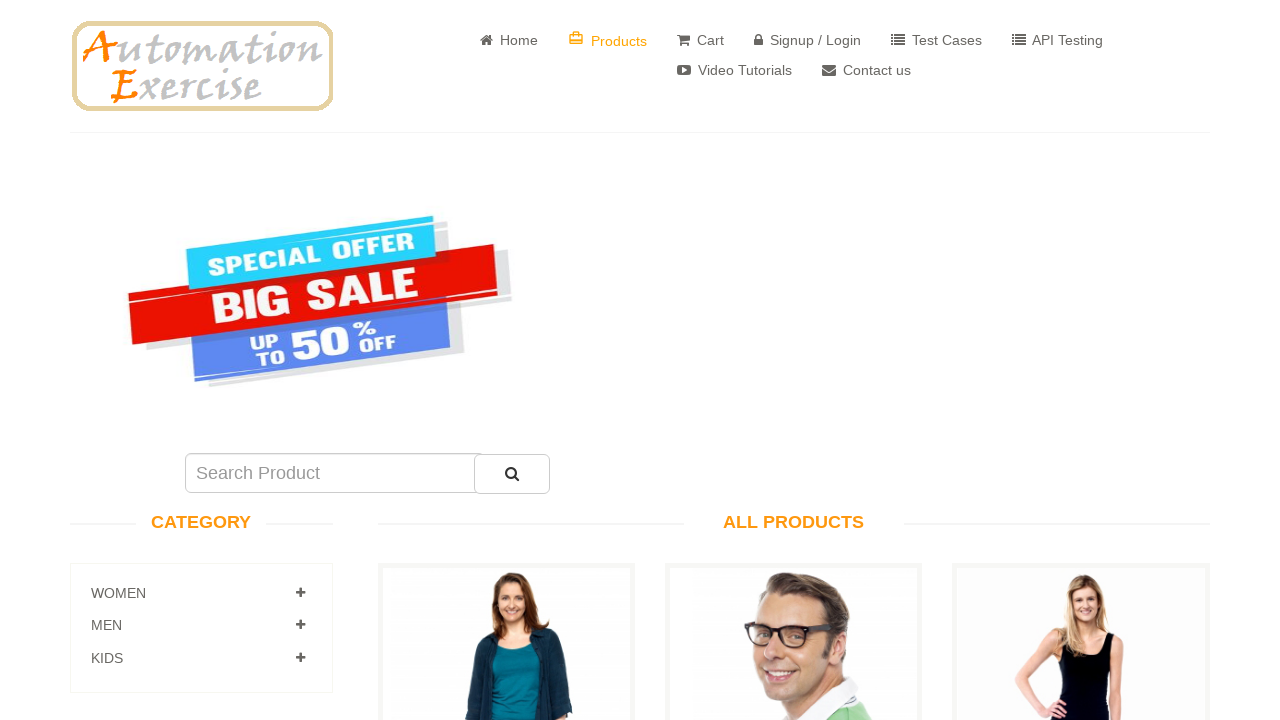

Located special offer element
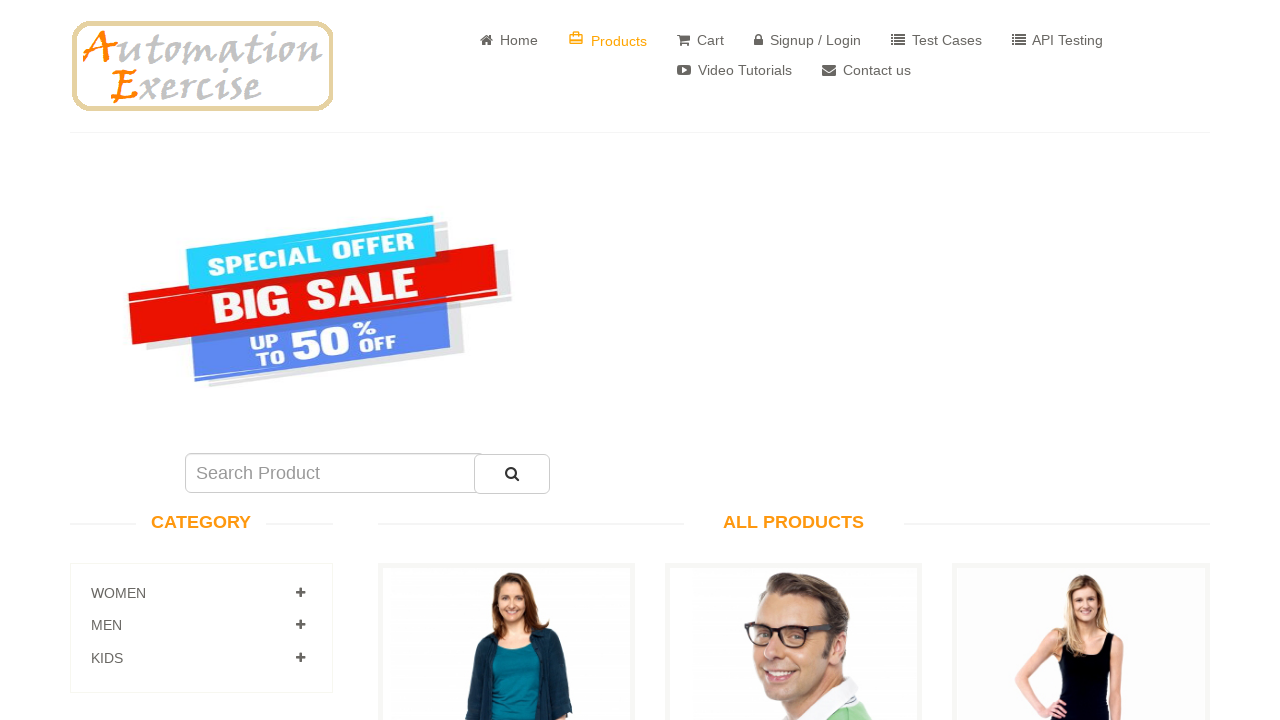

Verified special offer element is visible
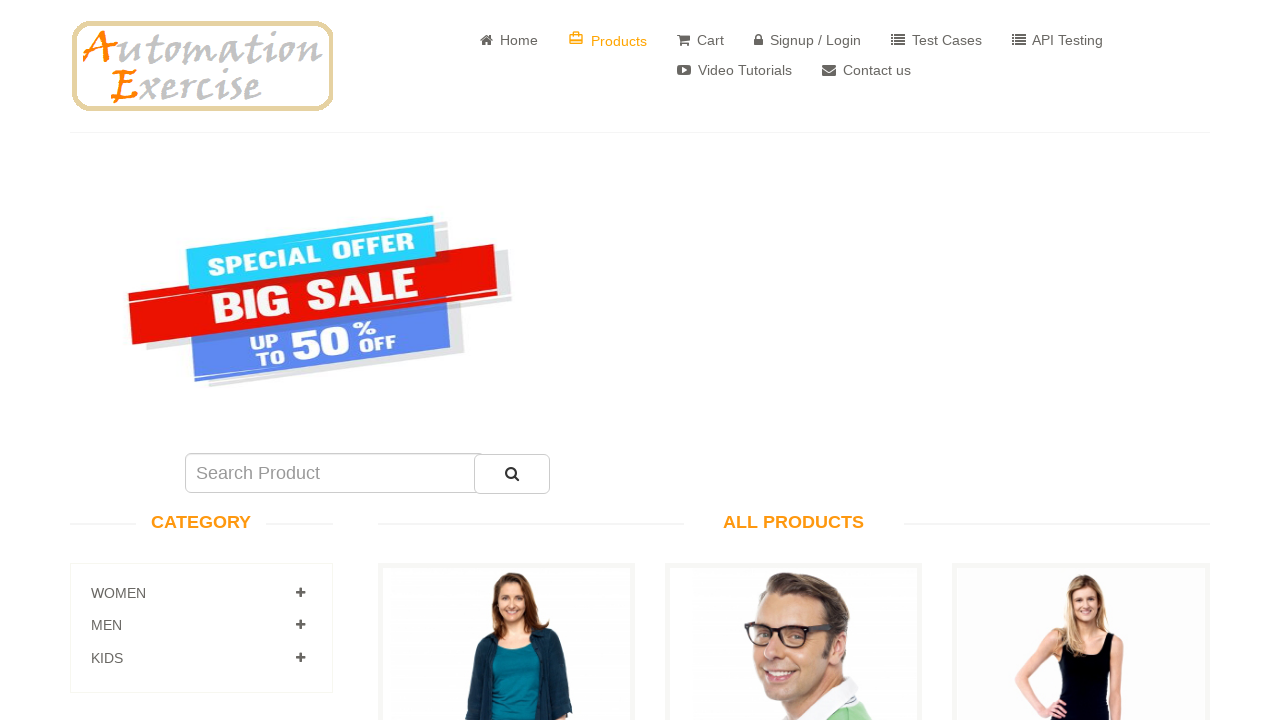

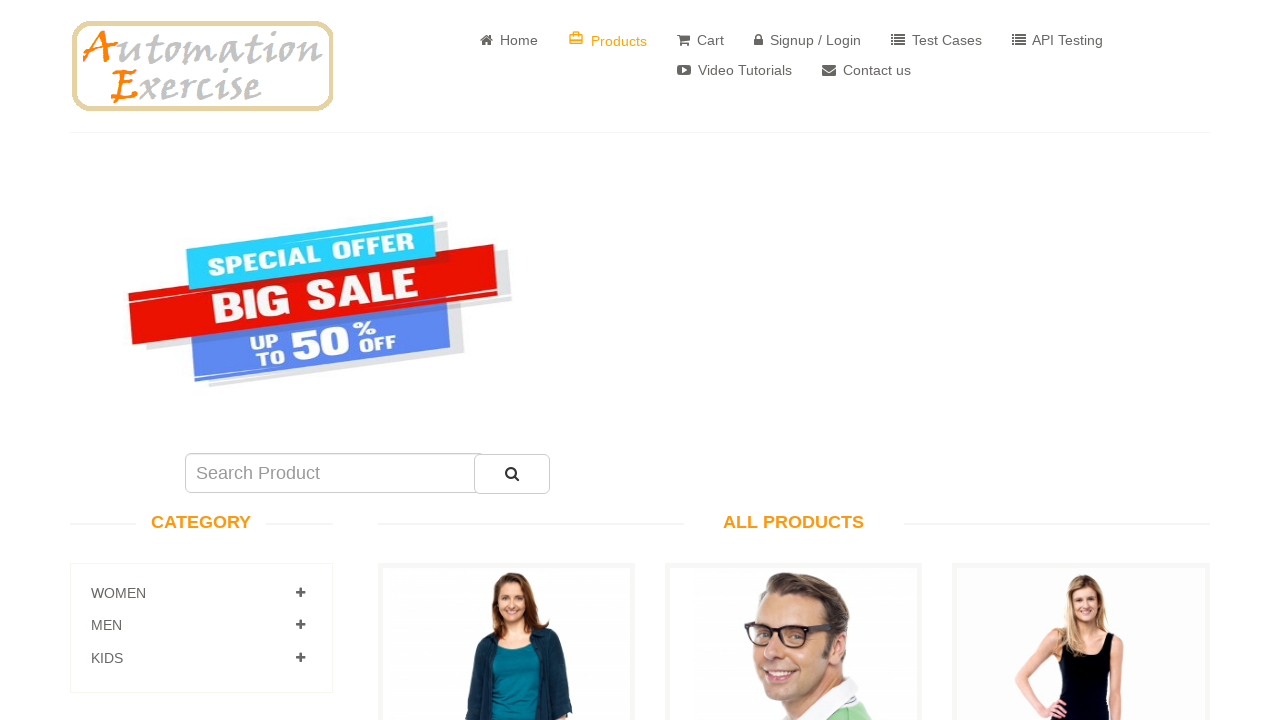